Tests double-click functionality by performing a double-click on a button and verifying the success message appears.

Starting URL: https://demoqa.com/buttons

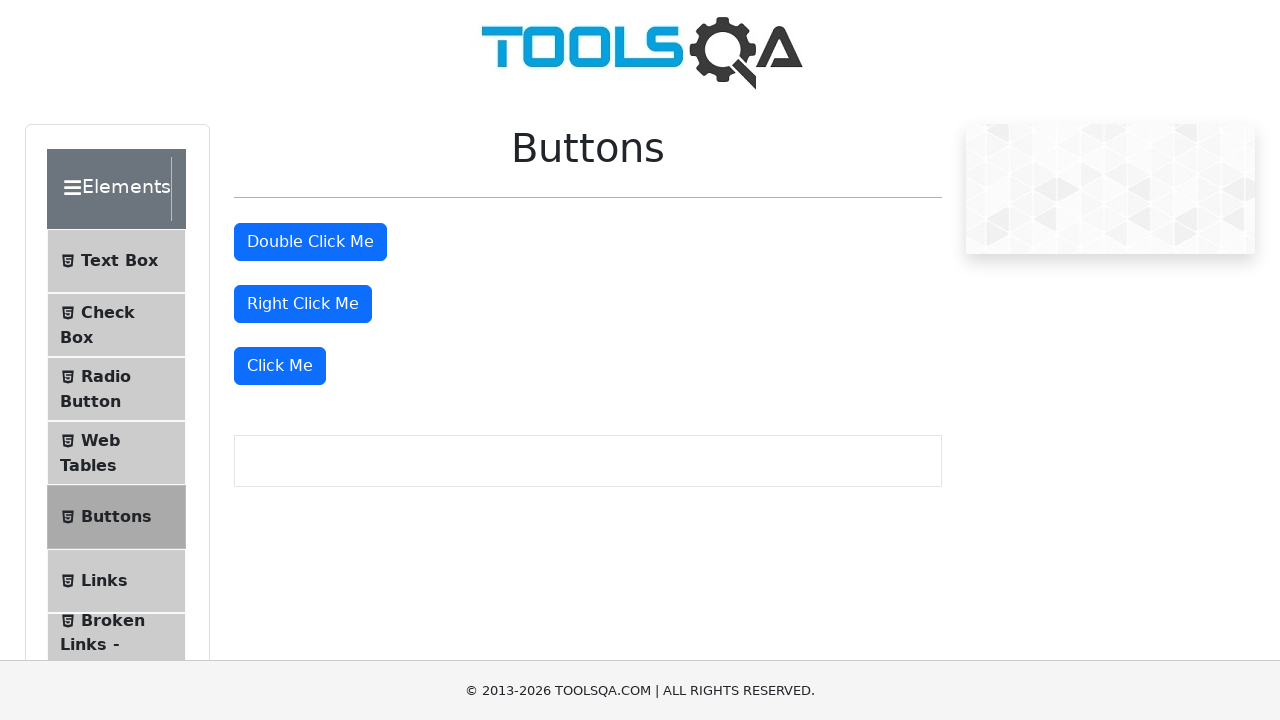

Navigated to DemoQA buttons page
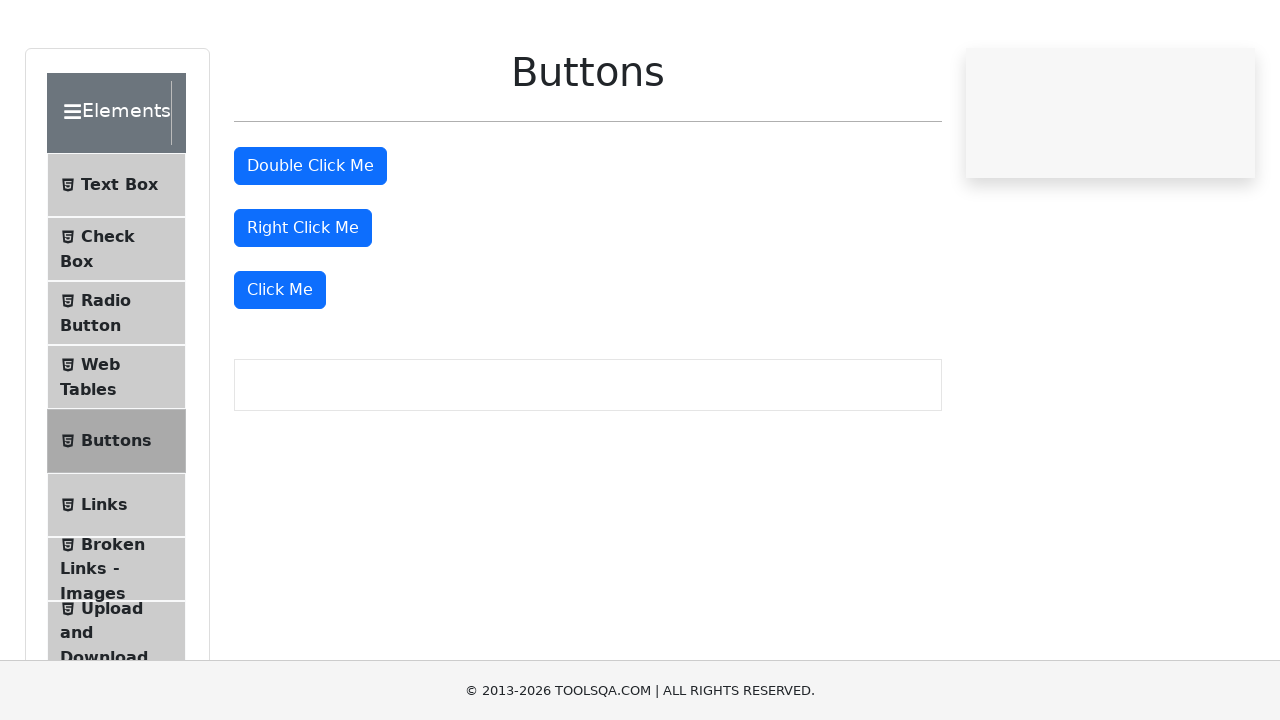

Performed double-click on the button at (310, 242) on #doubleClickBtn
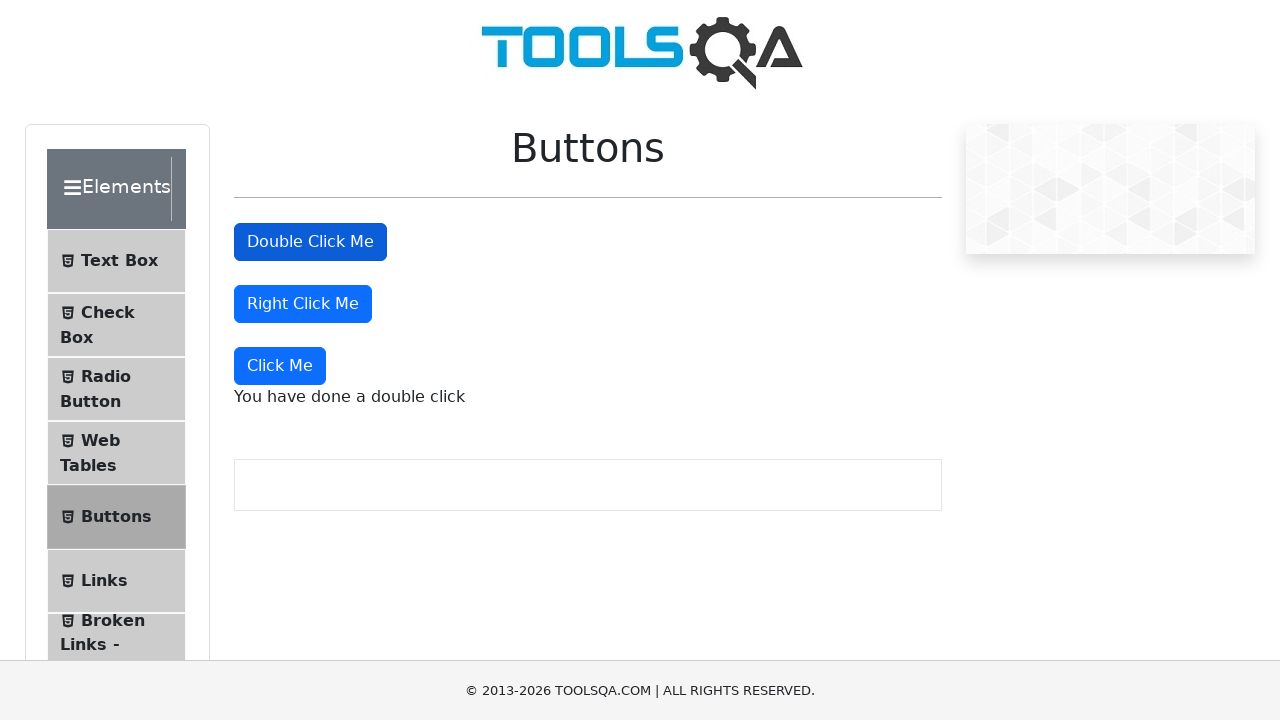

Success message appeared after double-click
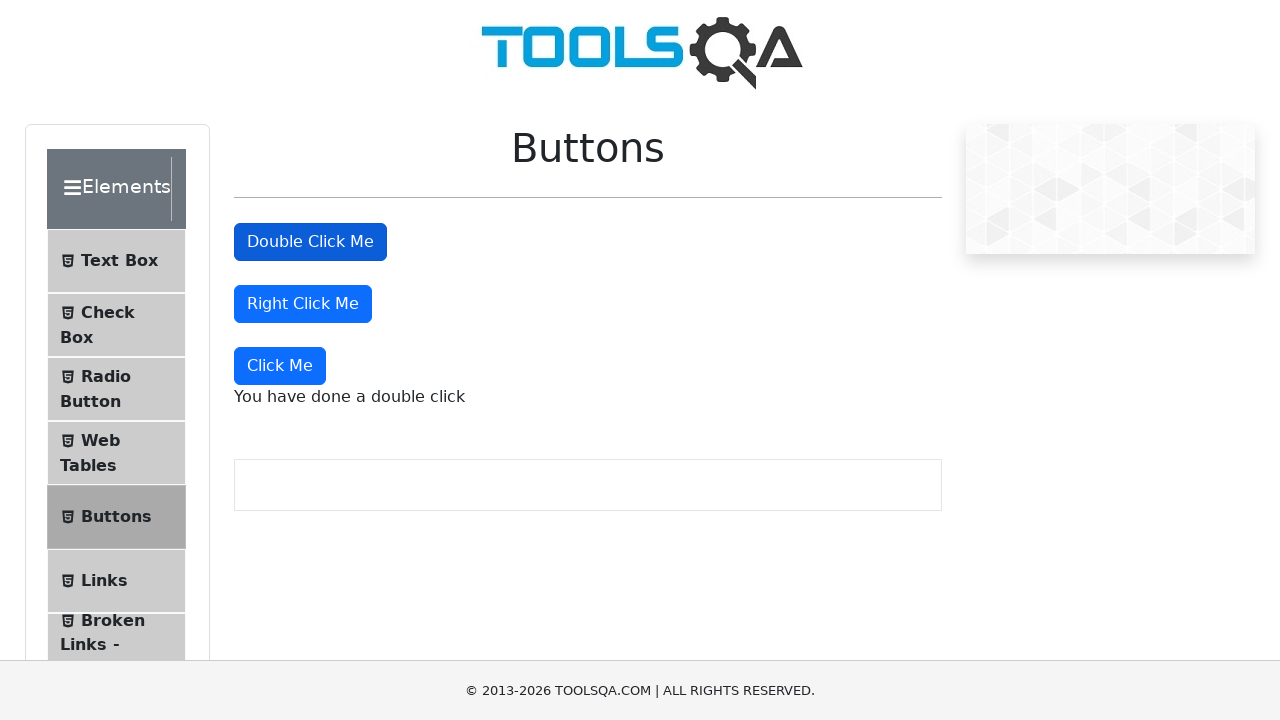

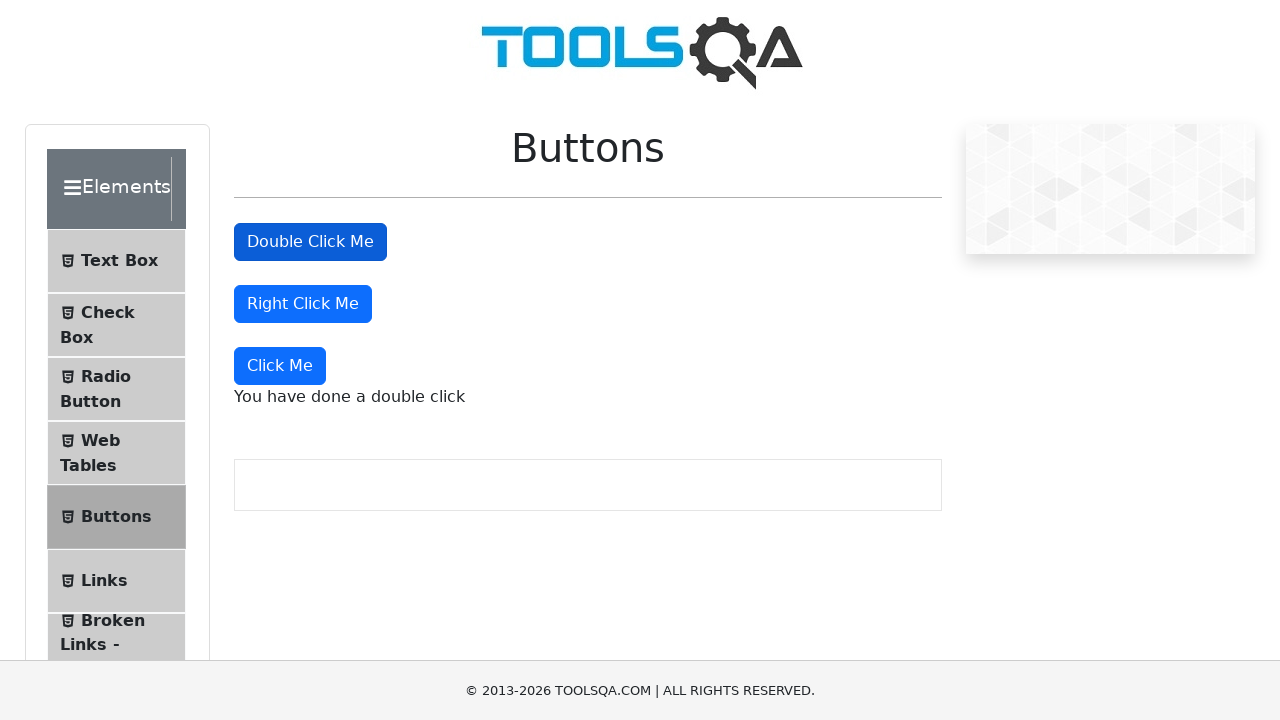